Tests the dynamic controls page by verifying the textbox is initially disabled, clicking the Enable button, waiting for the textbox to become enabled, and verifying the success message appears.

Starting URL: https://the-internet.herokuapp.com/dynamic_controls

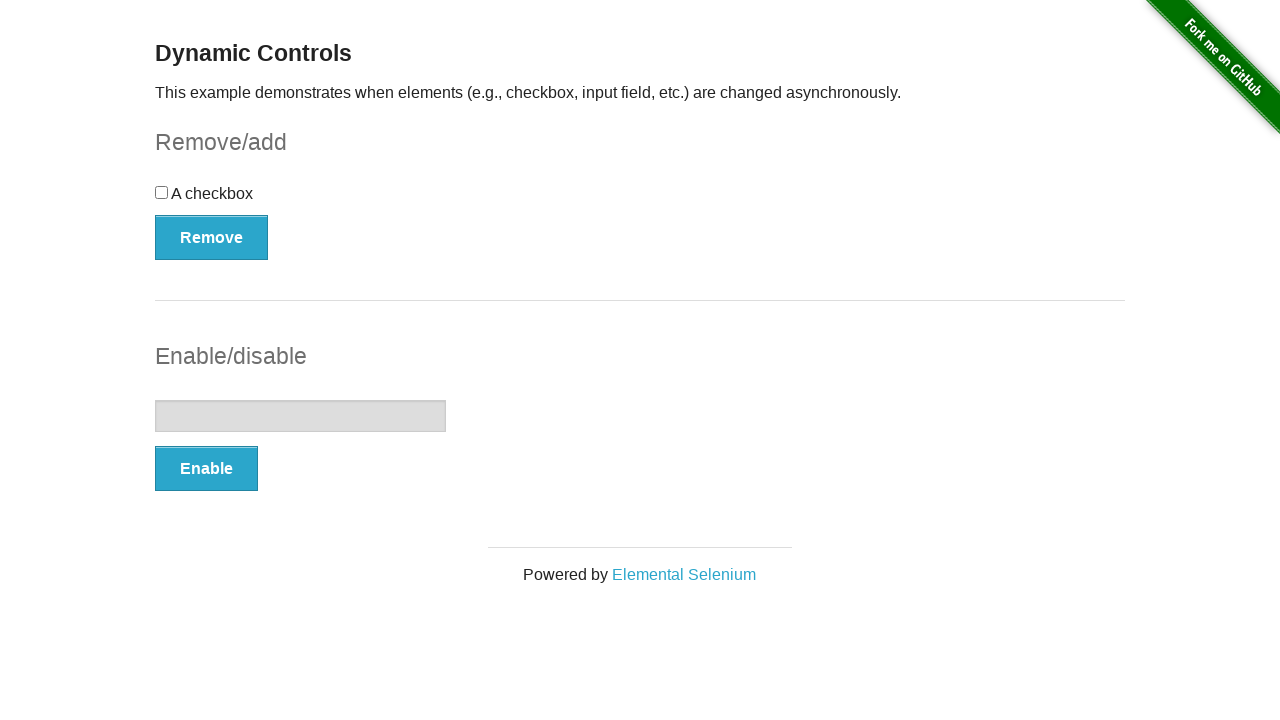

Navigated to dynamic controls page
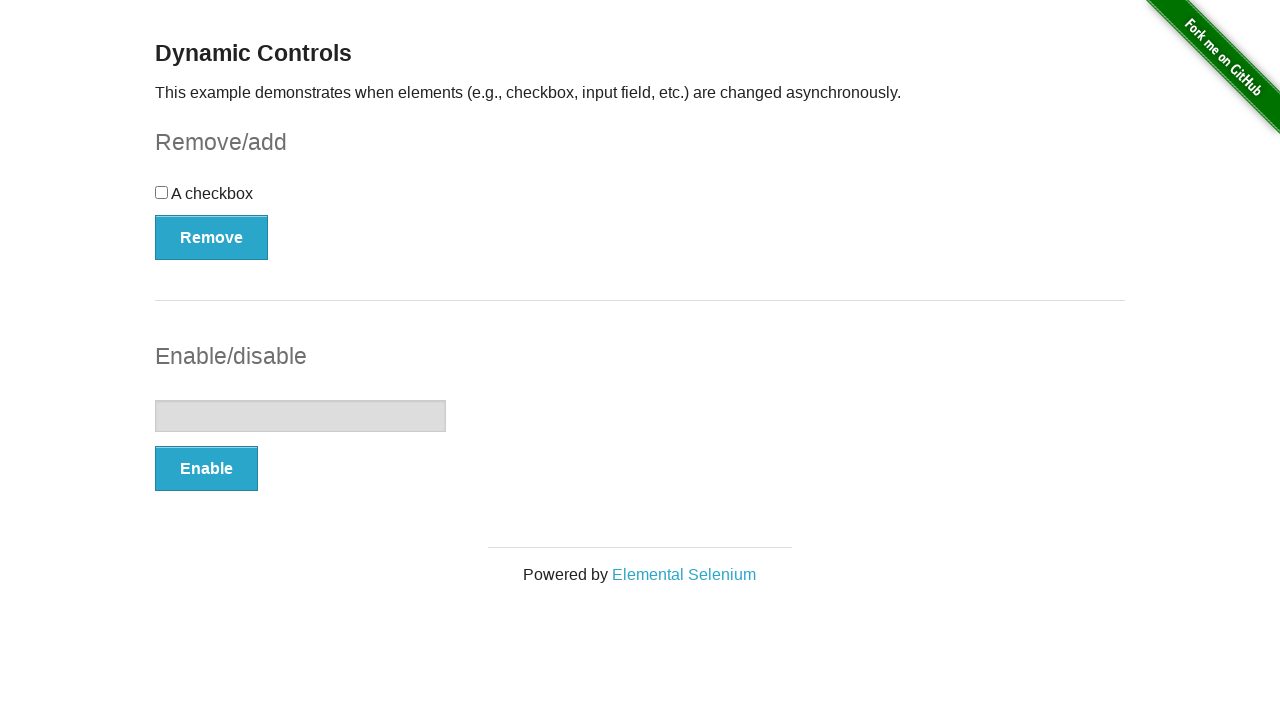

Located textbox element
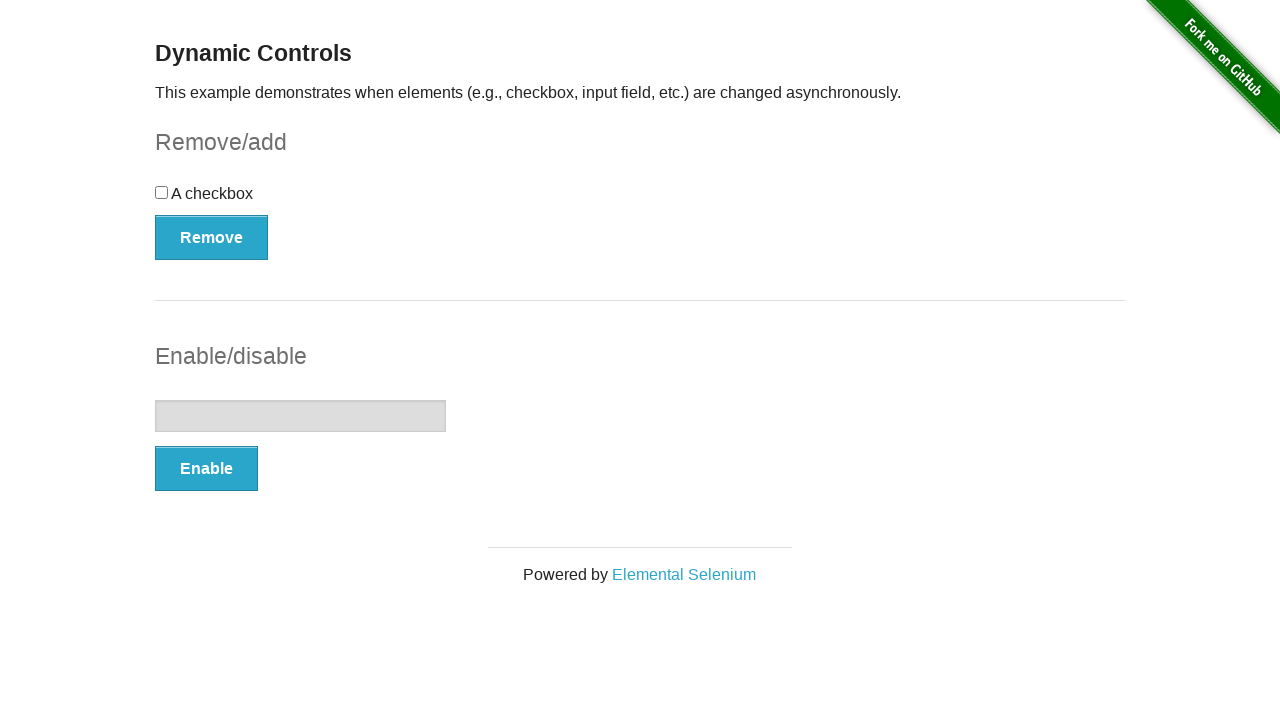

Verified textbox is initially disabled
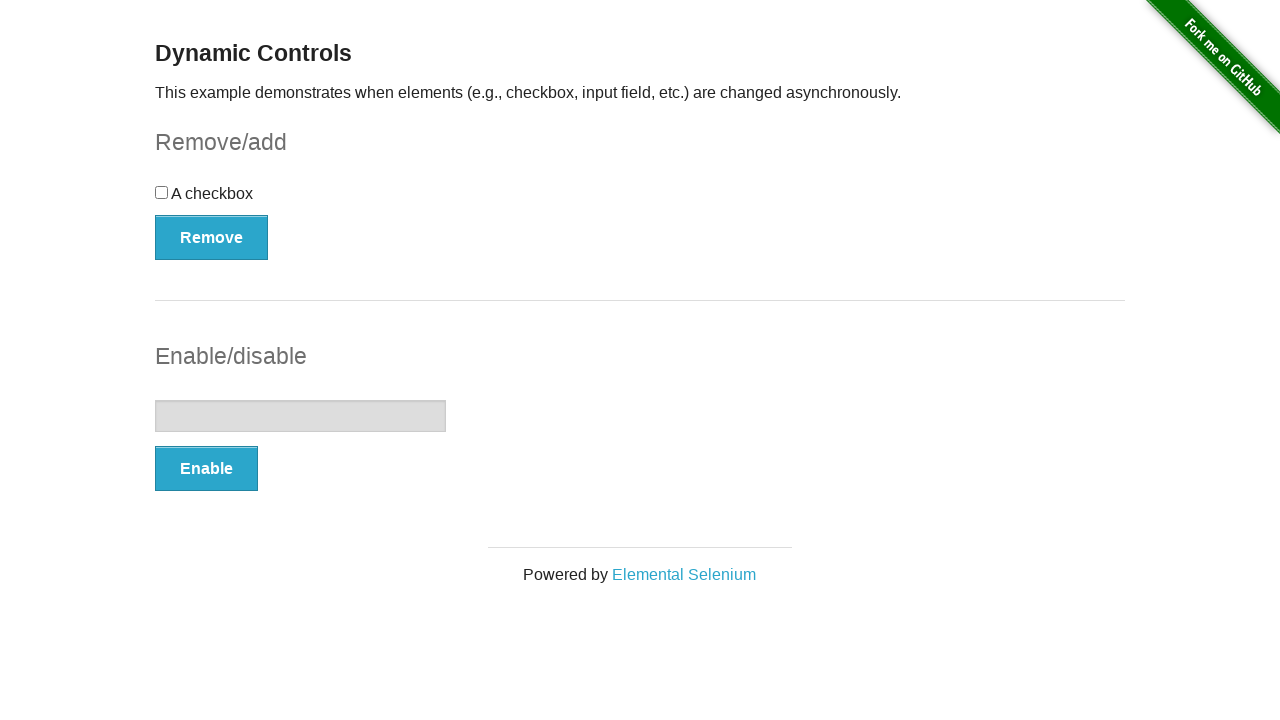

Clicked the Enable button at (206, 469) on button:text('Enable')
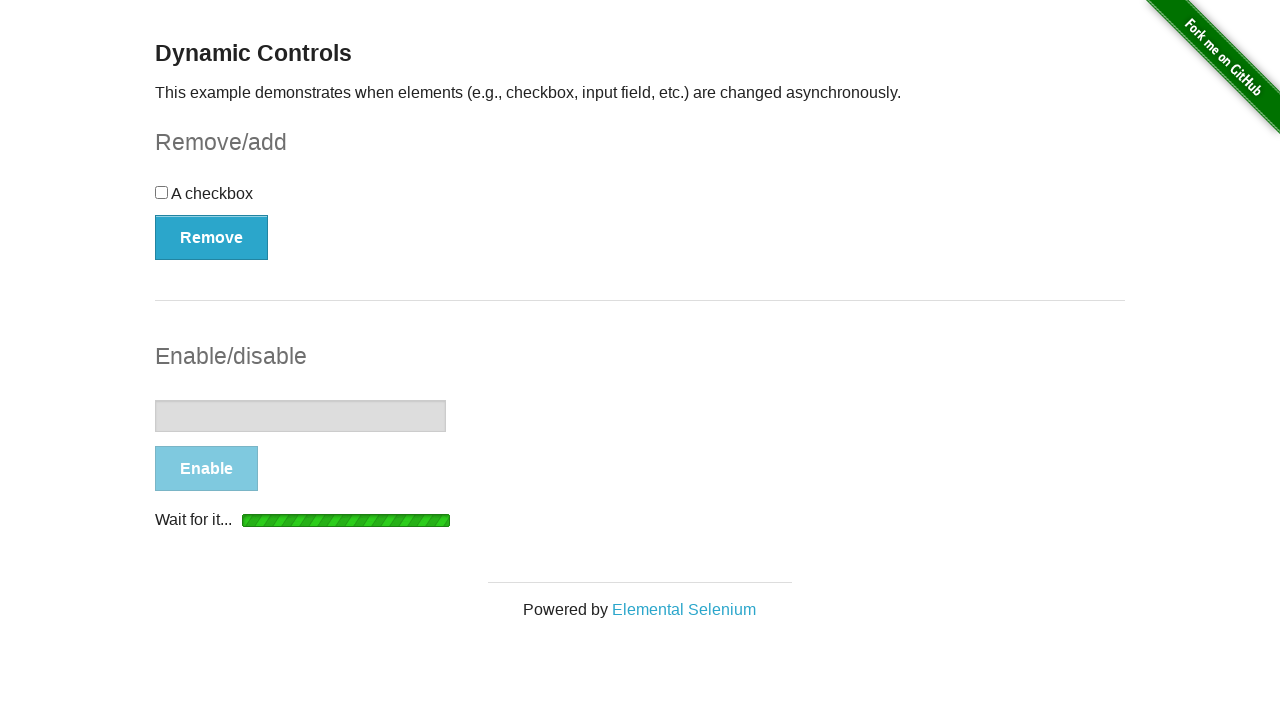

Textbox element is attached to DOM
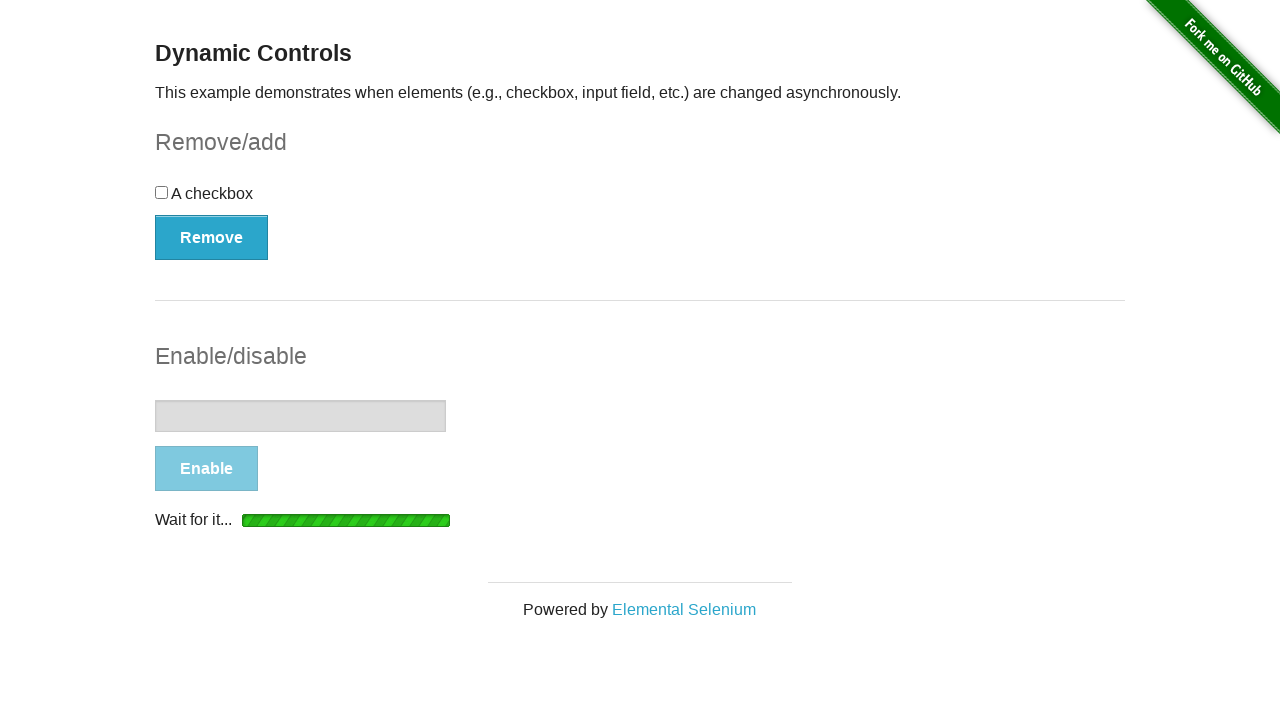

Waited for textbox to become enabled
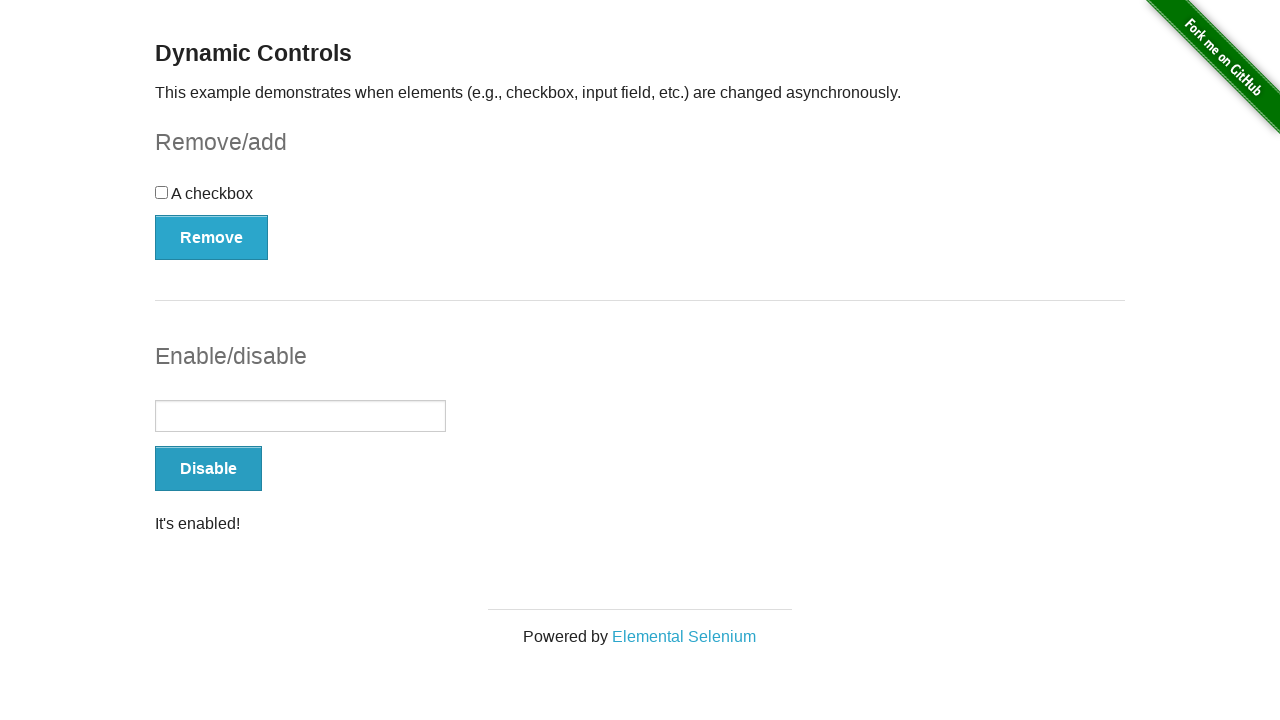

Located success message element
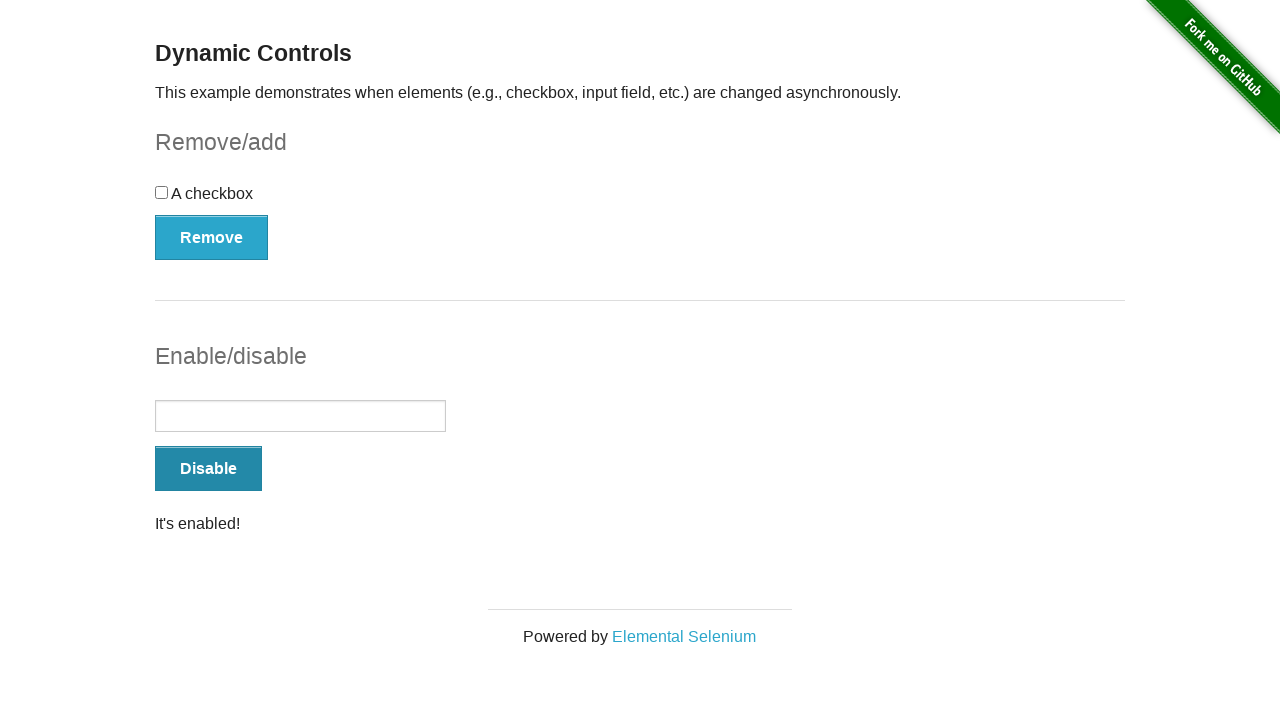

Verified success message 'It's enabled!' is visible
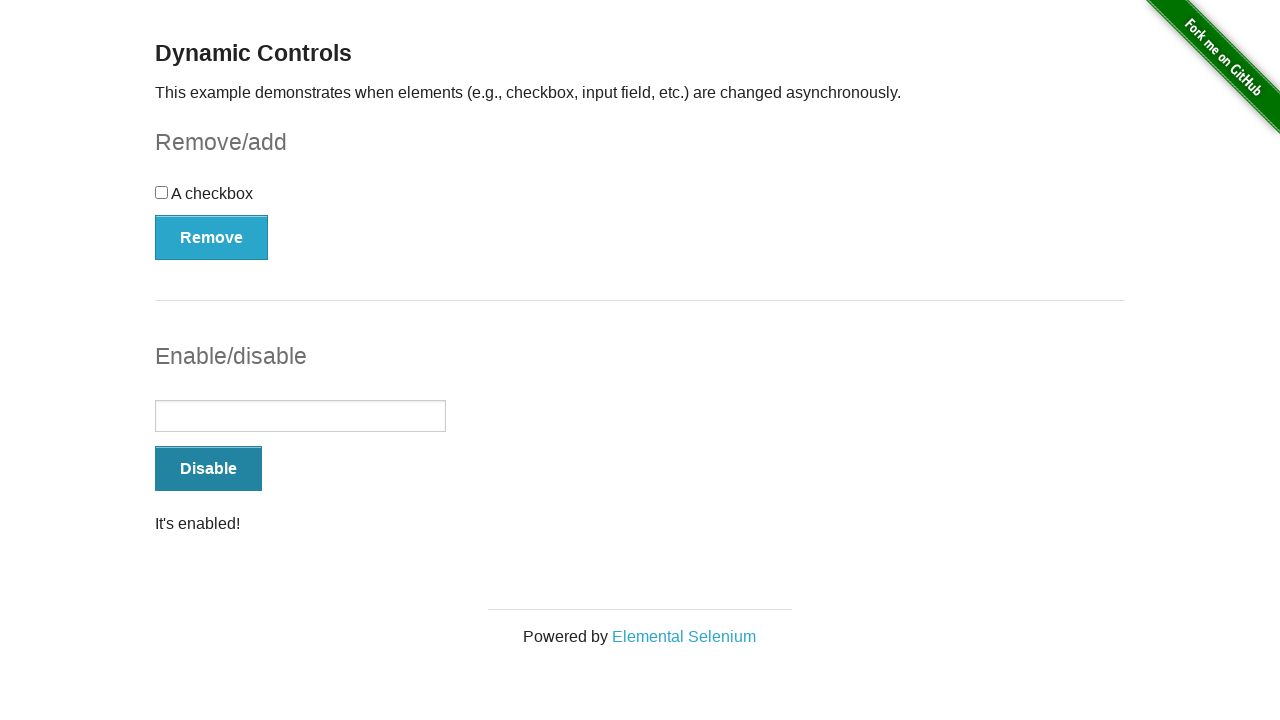

Verified textbox is now enabled
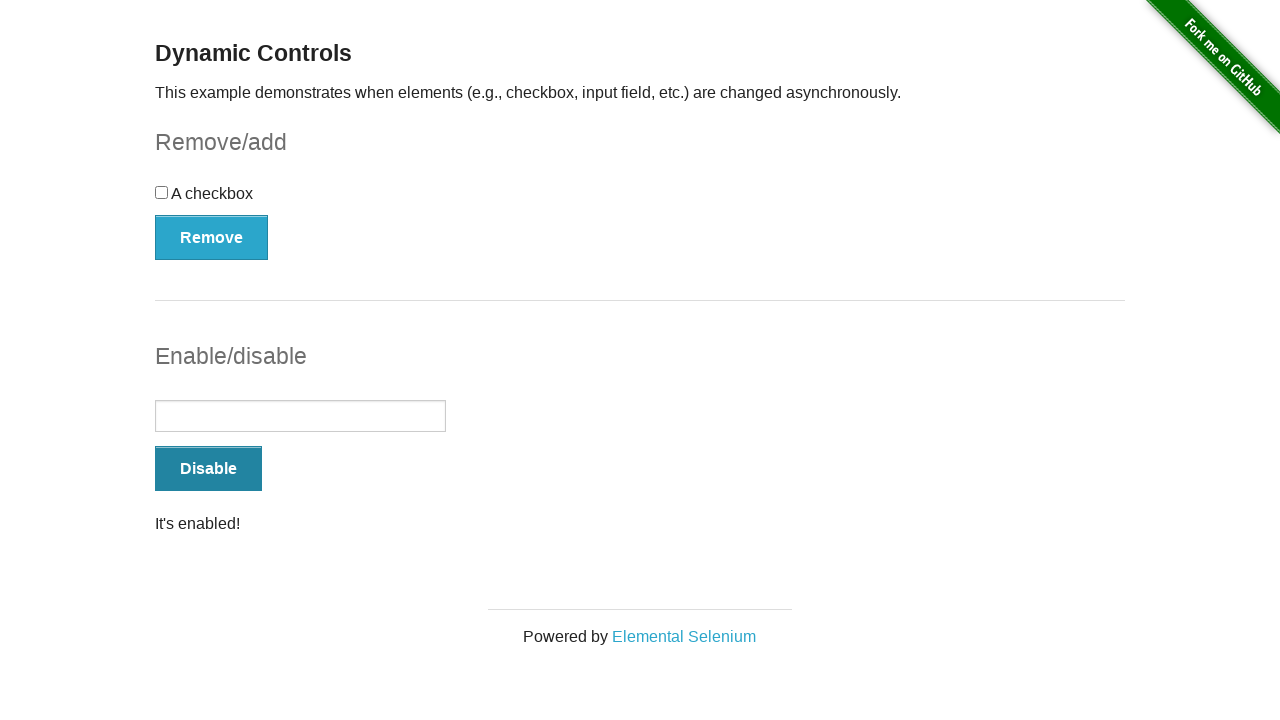

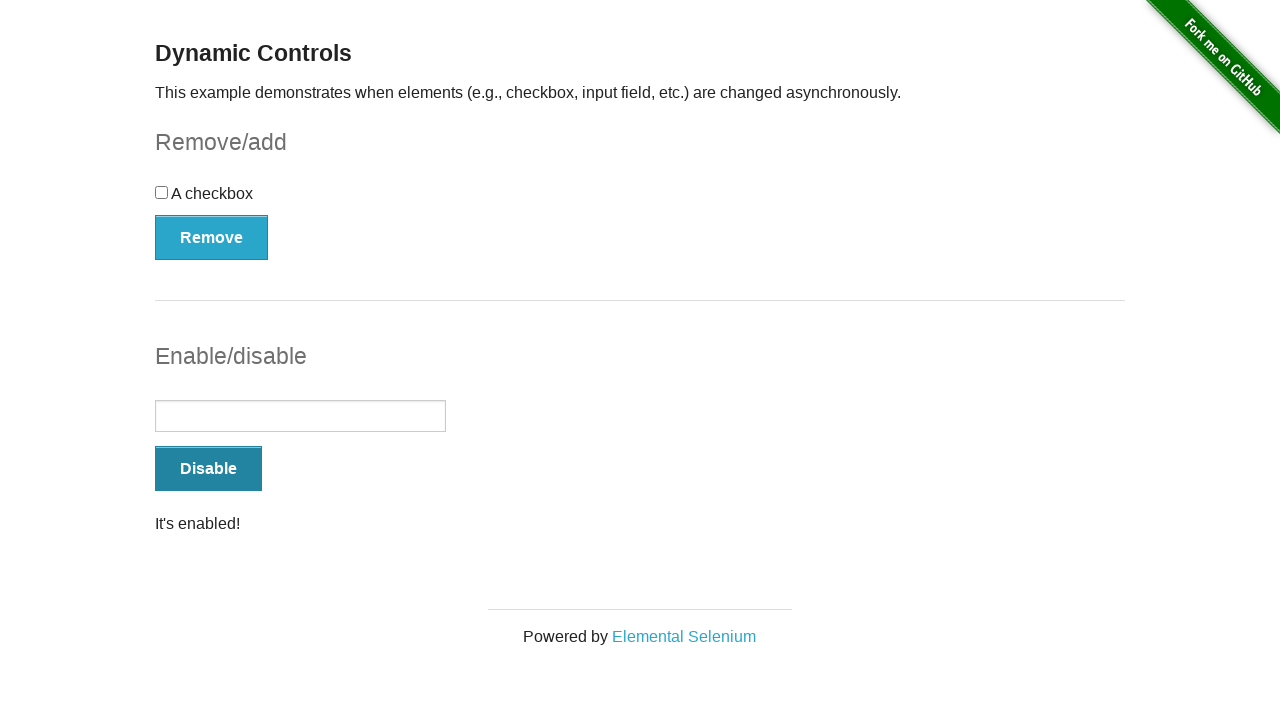